Verifies that the body element has a white background color

Starting URL: https://www.aapc.com/

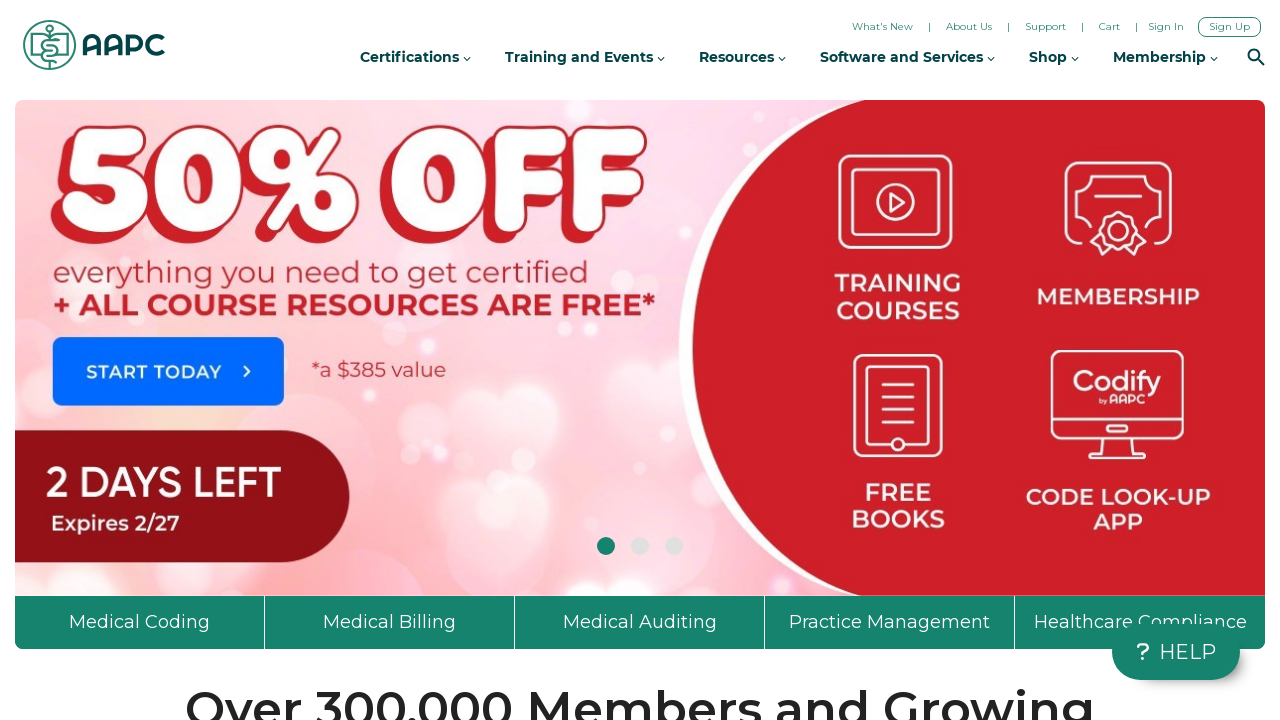

Navigated to https://www.aapc.com/
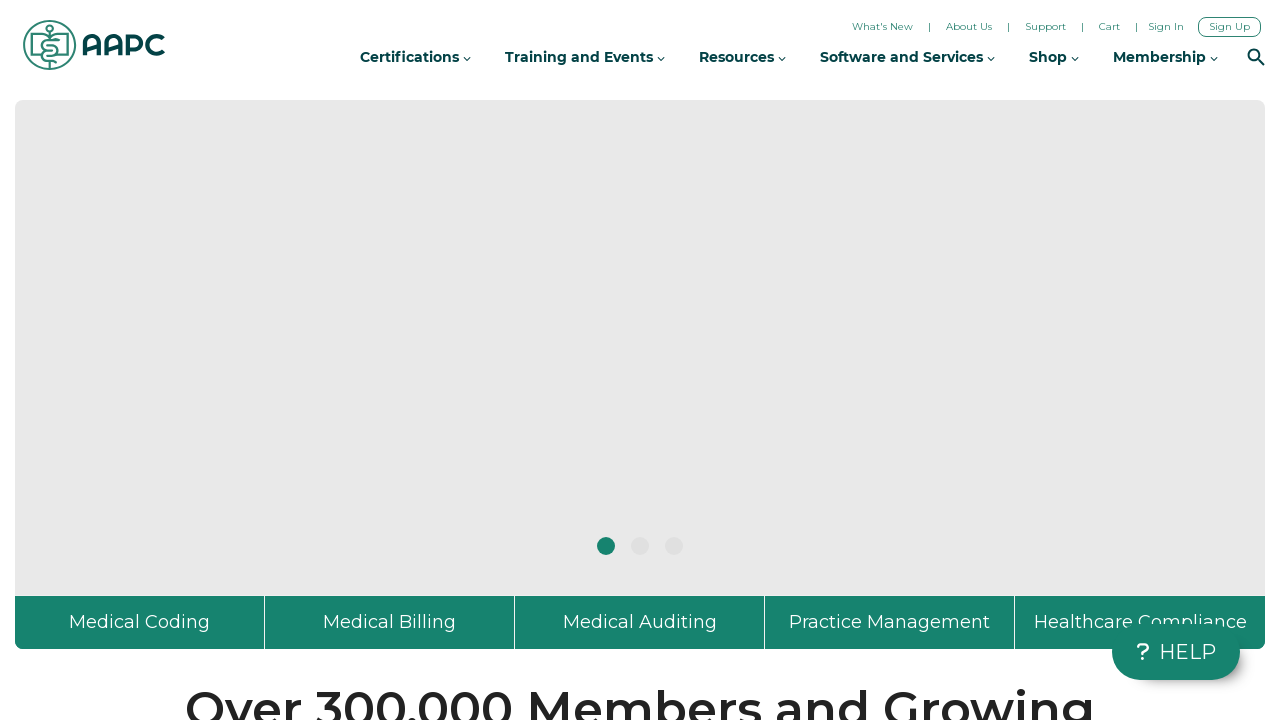

Retrieved background color of body element
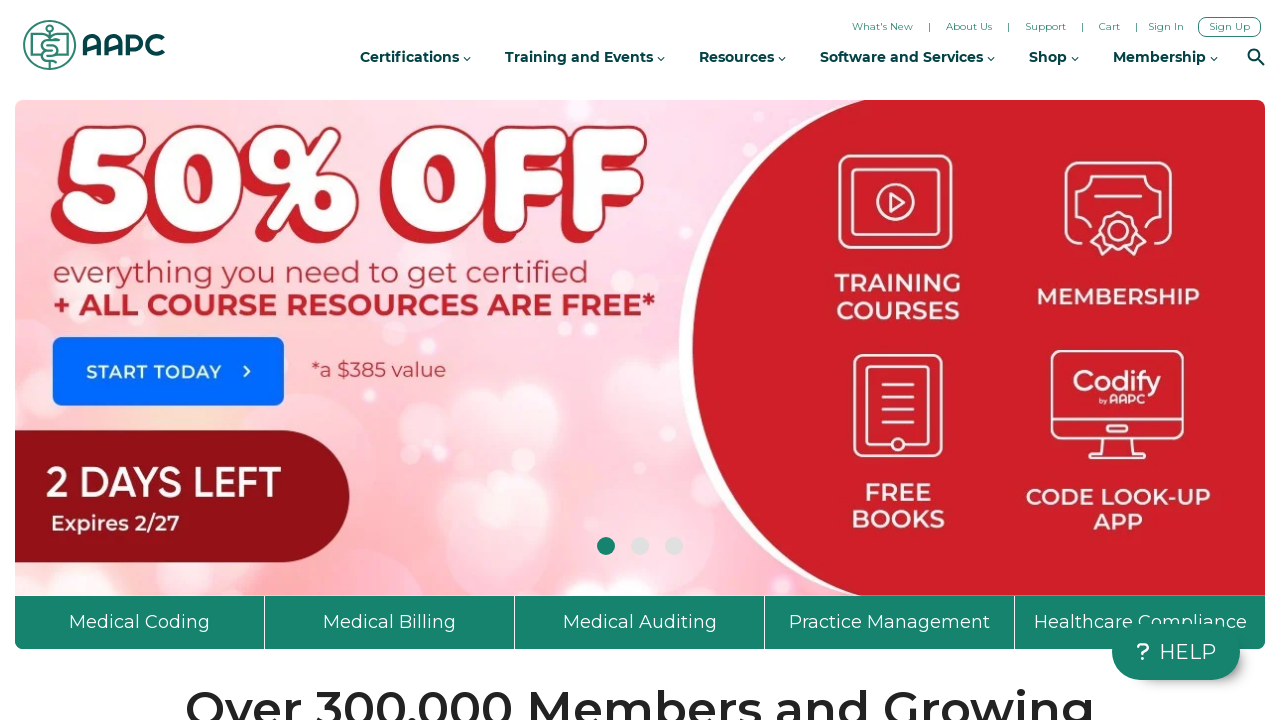

Verified body element has white background color (rgb(255, 255, 255) or rgba(255, 255, 255, 1))
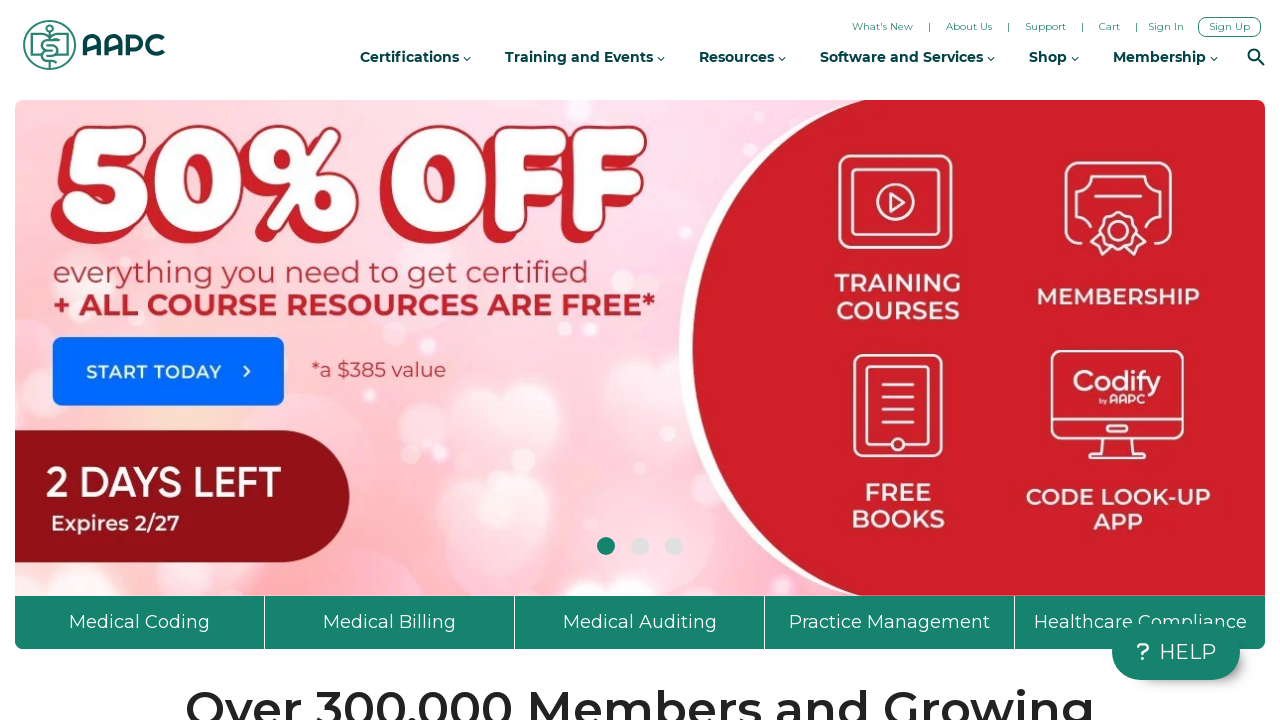

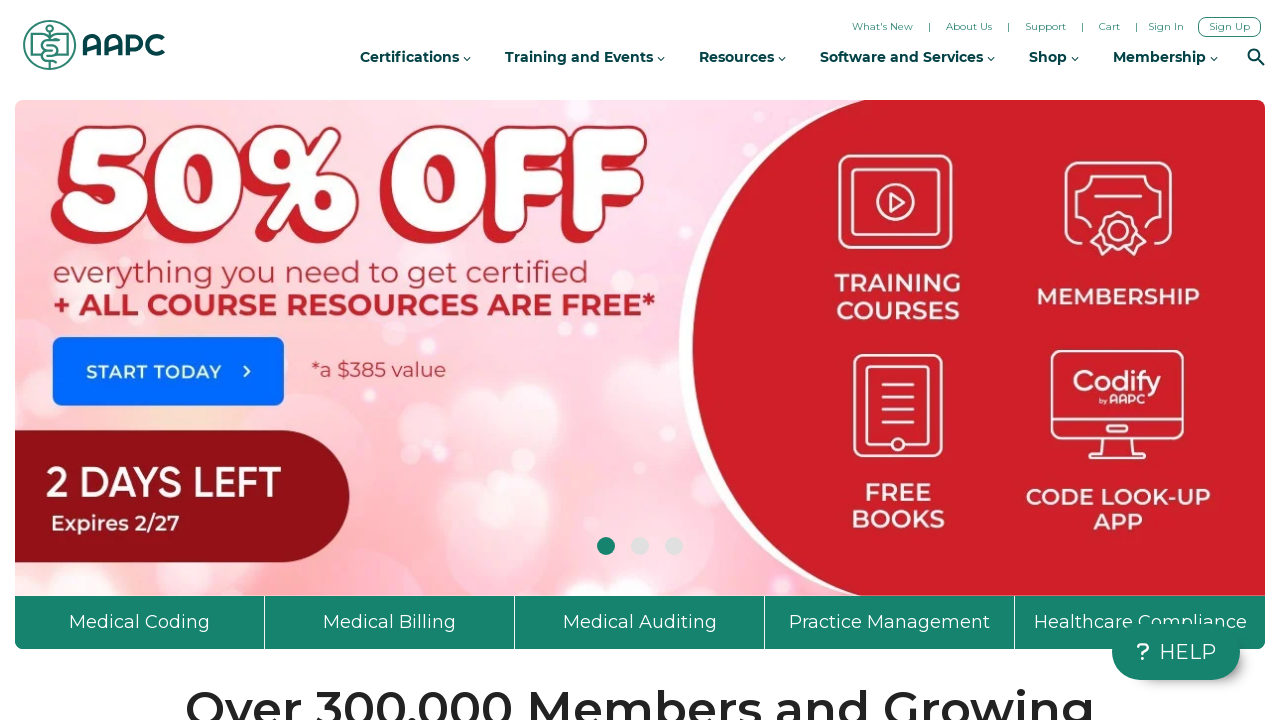